Tests that toggle all checkbox updates correctly when individual items are completed or cleared

Starting URL: https://demo.playwright.dev/todomvc

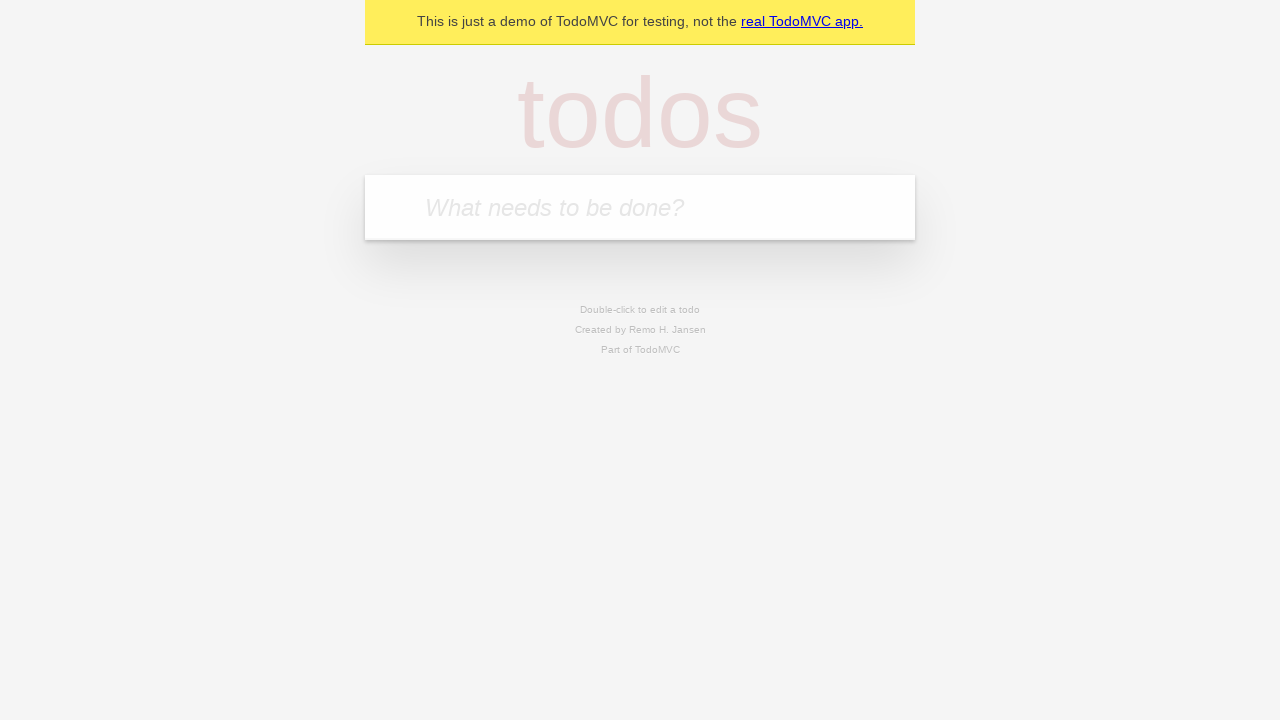

Filled todo input with 'buy some cheese' on internal:attr=[placeholder="What needs to be done?"i]
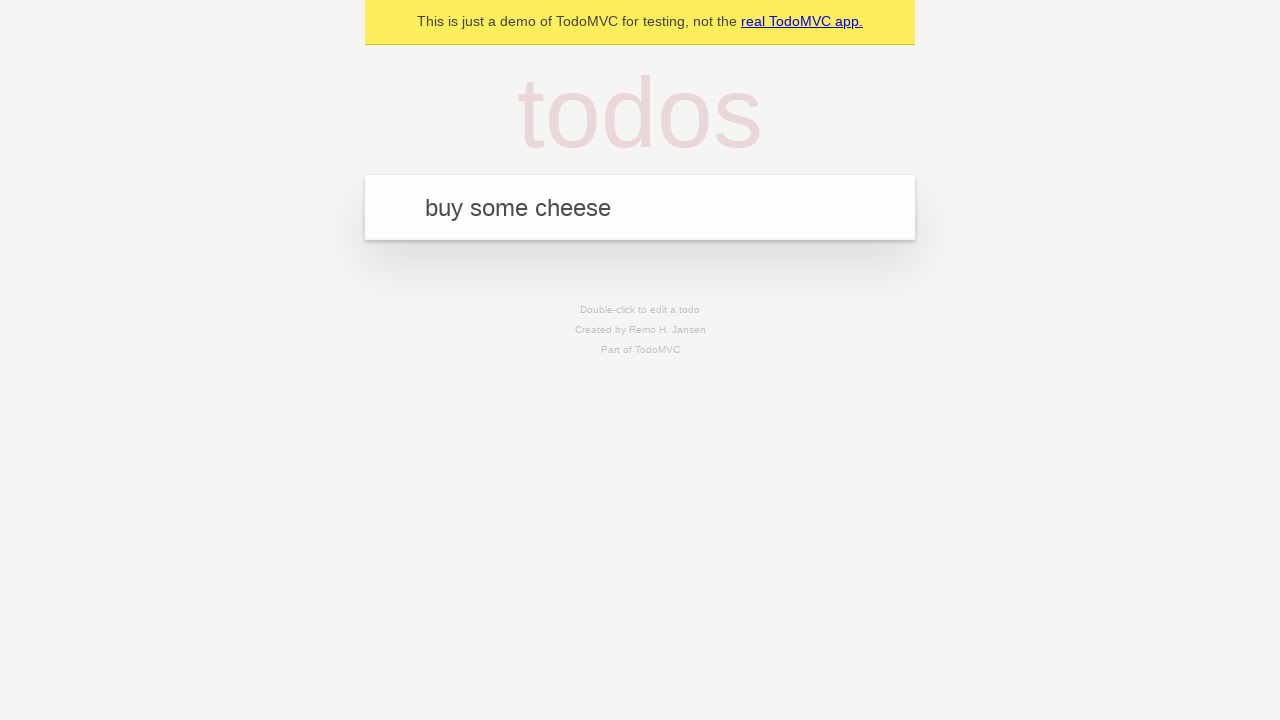

Pressed Enter to create first todo on internal:attr=[placeholder="What needs to be done?"i]
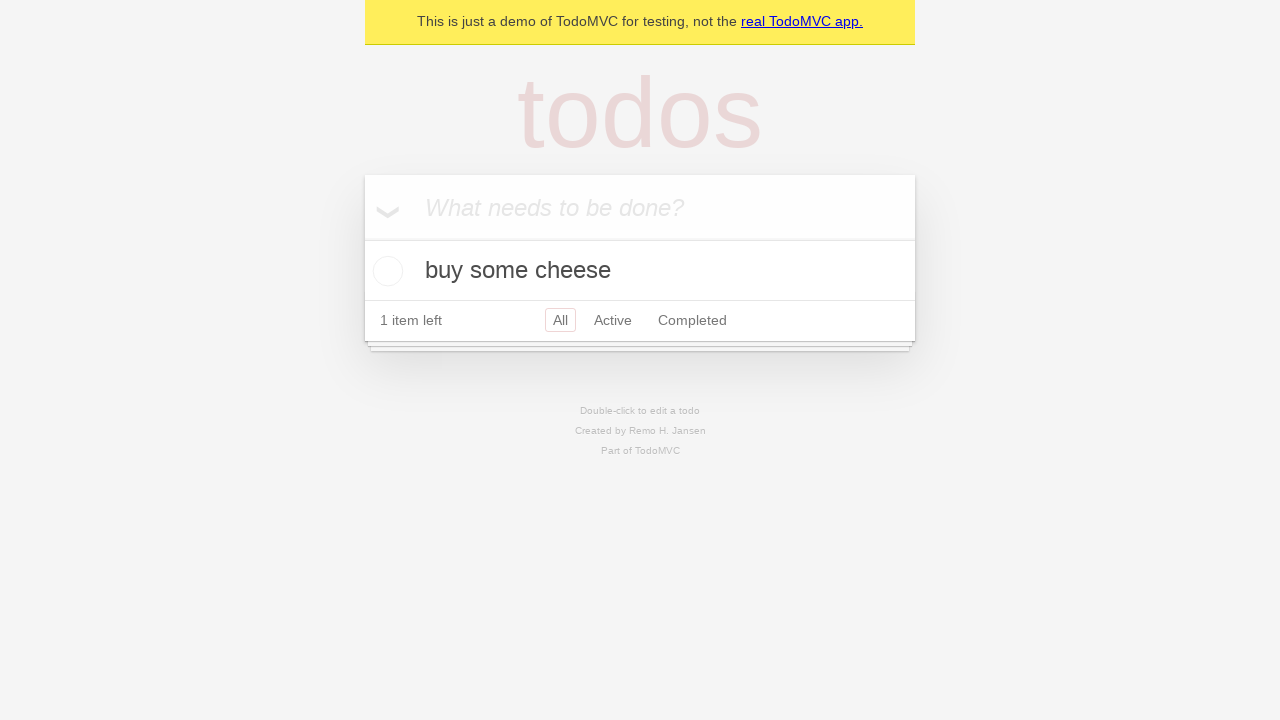

Filled todo input with 'feed the cat' on internal:attr=[placeholder="What needs to be done?"i]
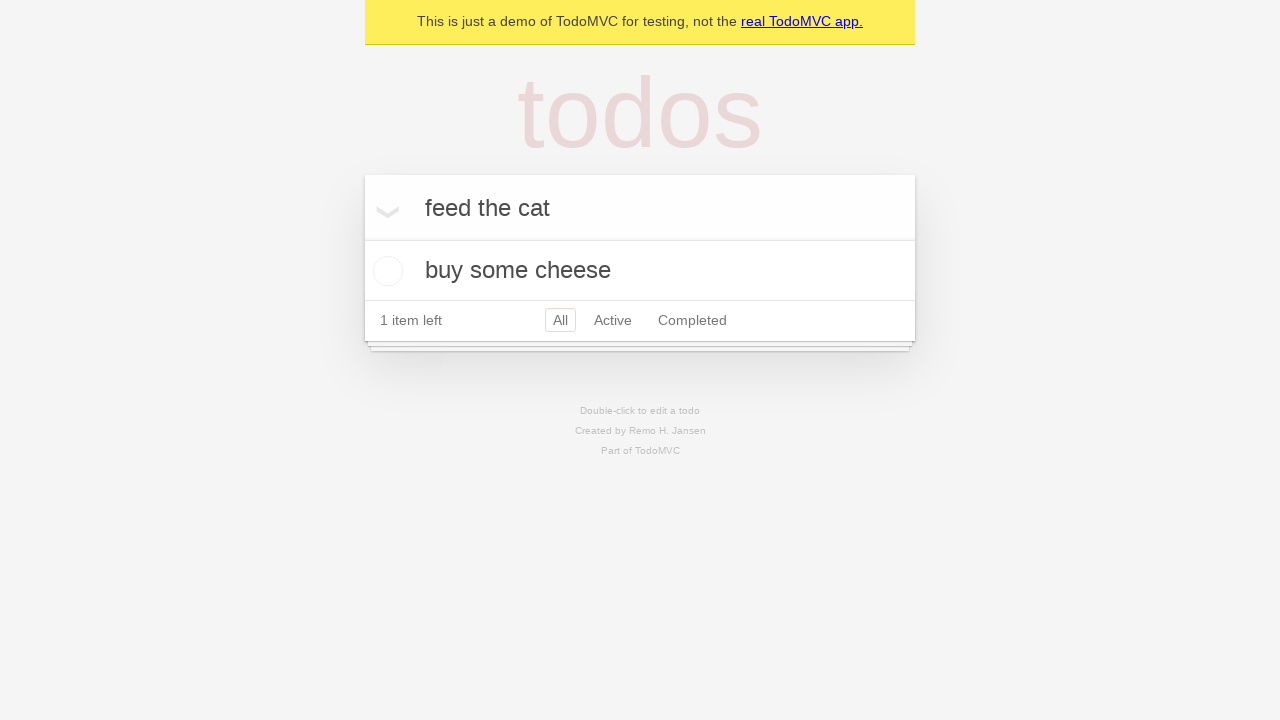

Pressed Enter to create second todo on internal:attr=[placeholder="What needs to be done?"i]
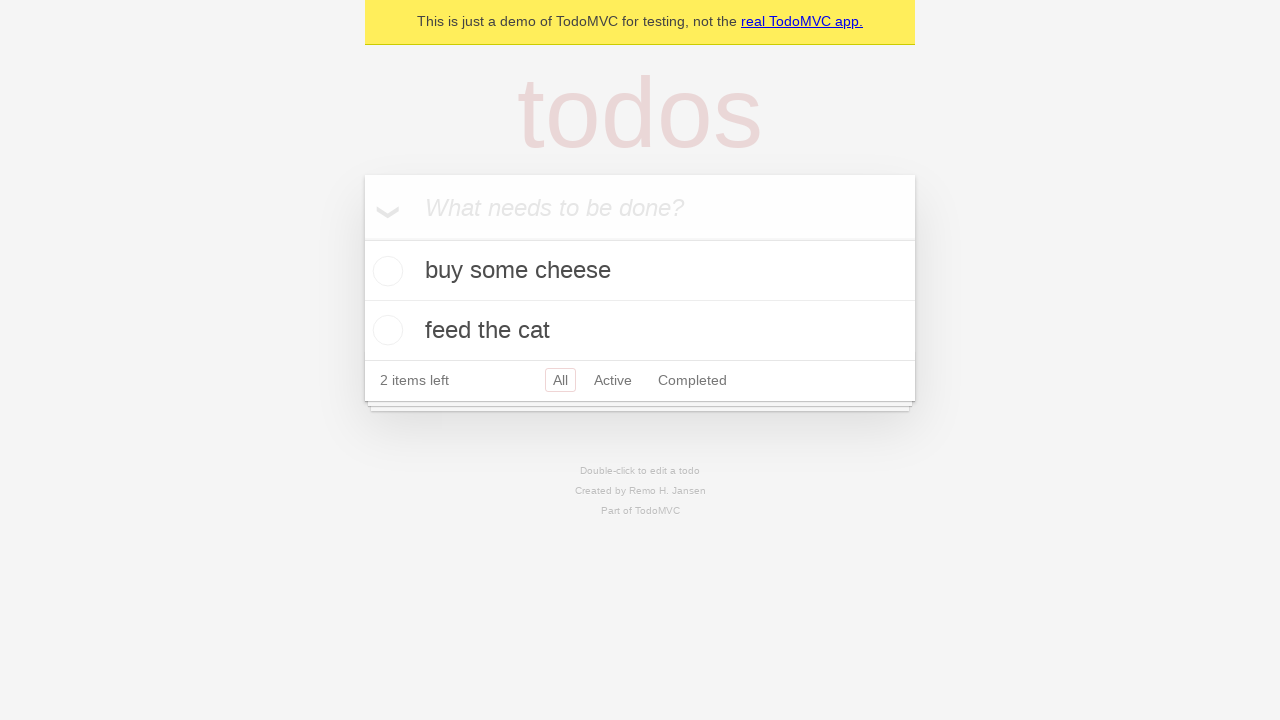

Filled todo input with 'book a doctors appointment' on internal:attr=[placeholder="What needs to be done?"i]
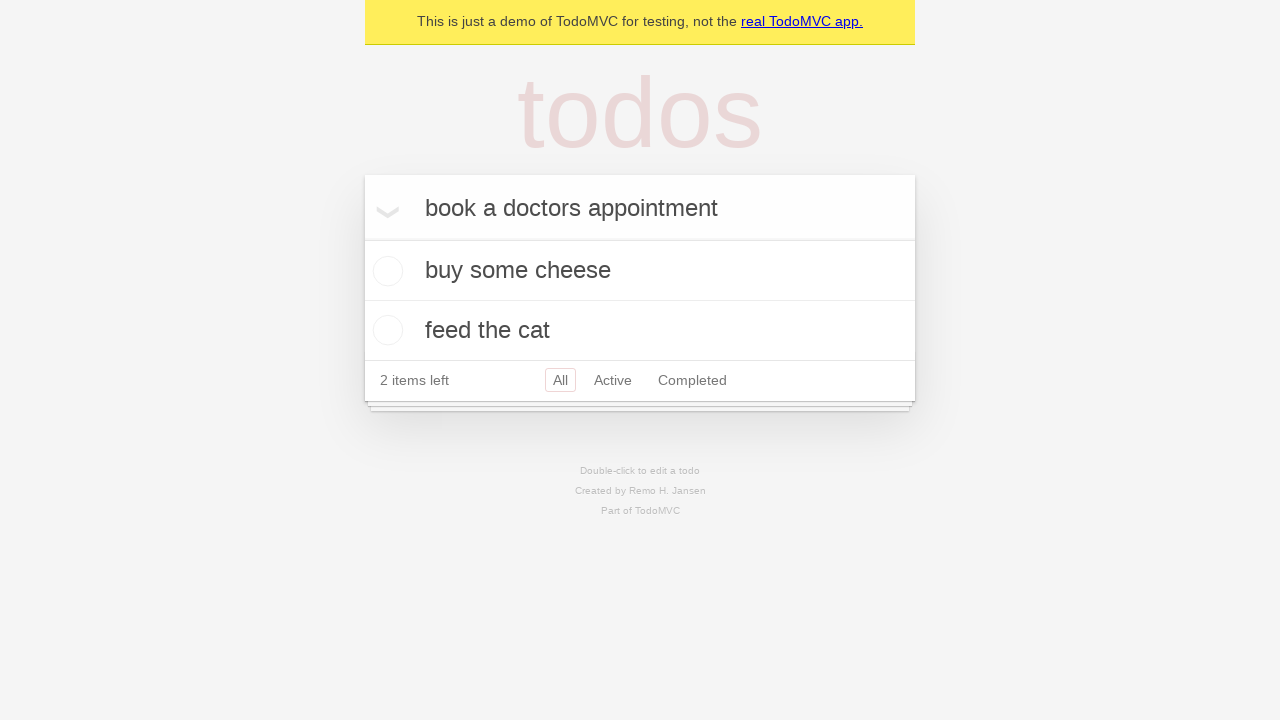

Pressed Enter to create third todo on internal:attr=[placeholder="What needs to be done?"i]
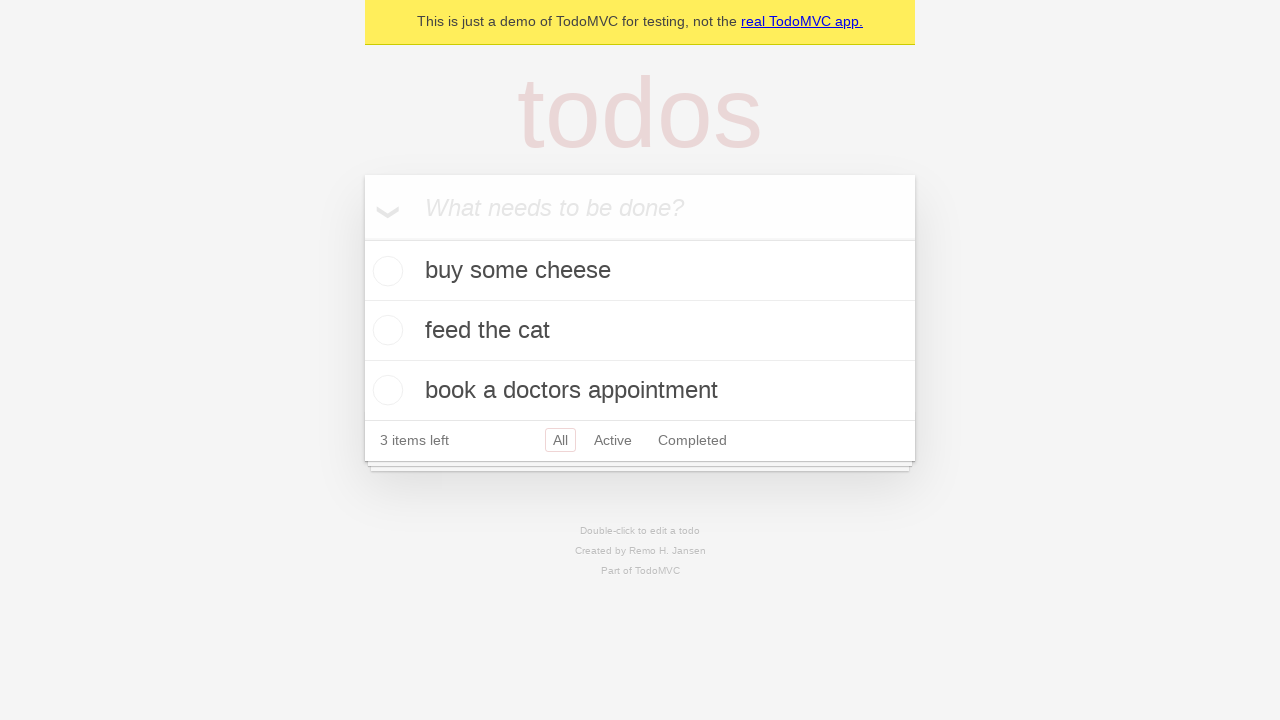

Checked 'Mark all as complete' checkbox to complete all todos at (362, 238) on internal:label="Mark all as complete"i
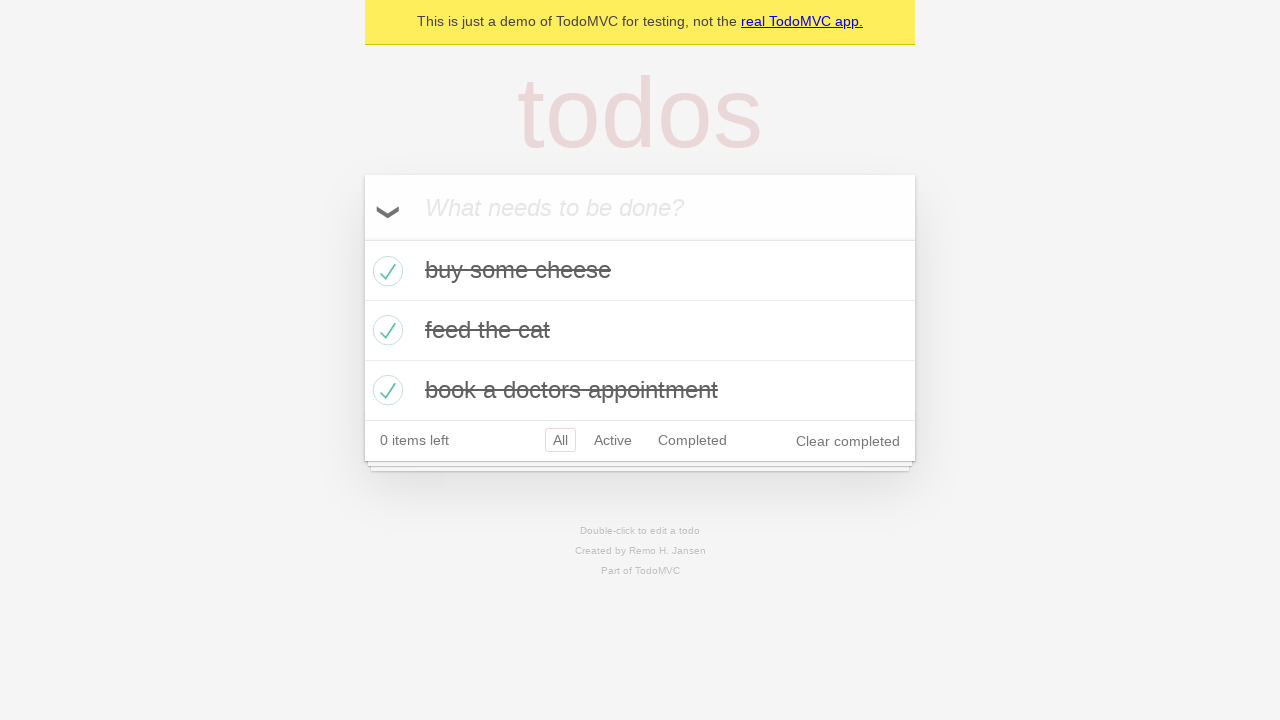

Unchecked first todo checkbox to mark it as incomplete at (385, 271) on internal:testid=[data-testid="todo-item"s] >> nth=0 >> internal:role=checkbox
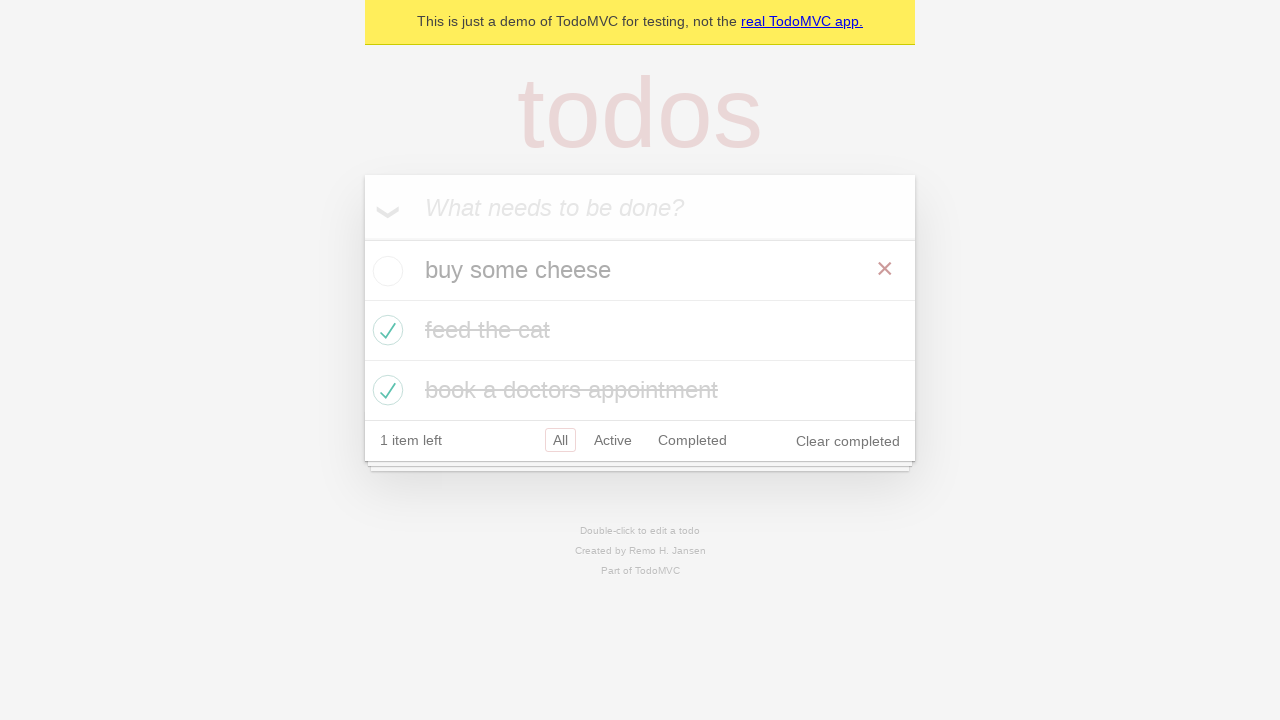

Checked first todo checkbox again to mark it as complete at (385, 271) on internal:testid=[data-testid="todo-item"s] >> nth=0 >> internal:role=checkbox
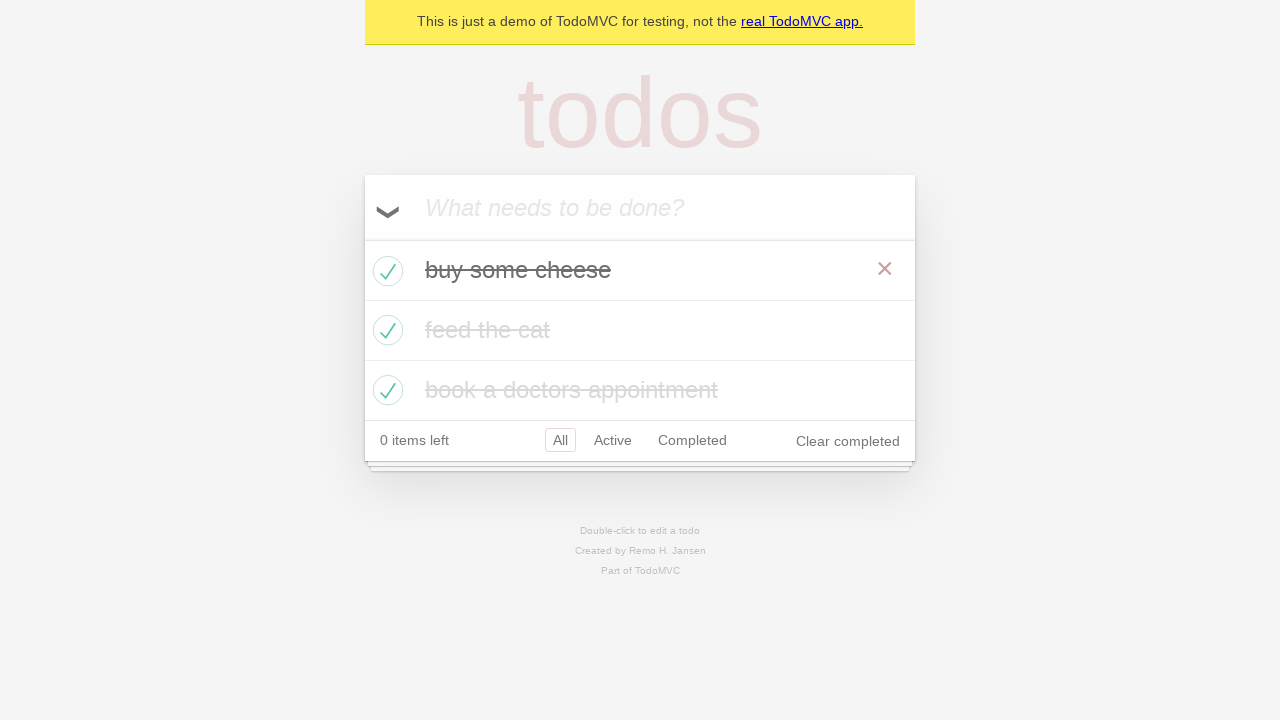

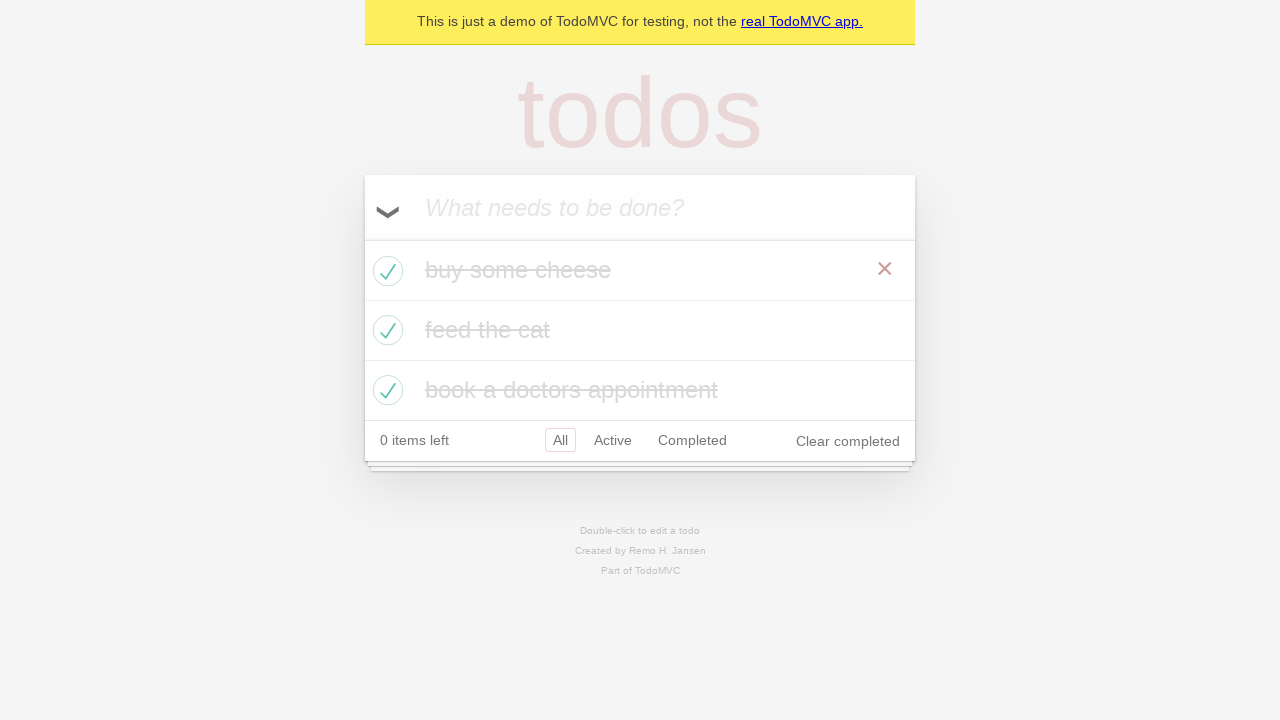